Tests that the complete all checkbox updates state when individual items are completed or cleared.

Starting URL: https://demo.playwright.dev/todomvc

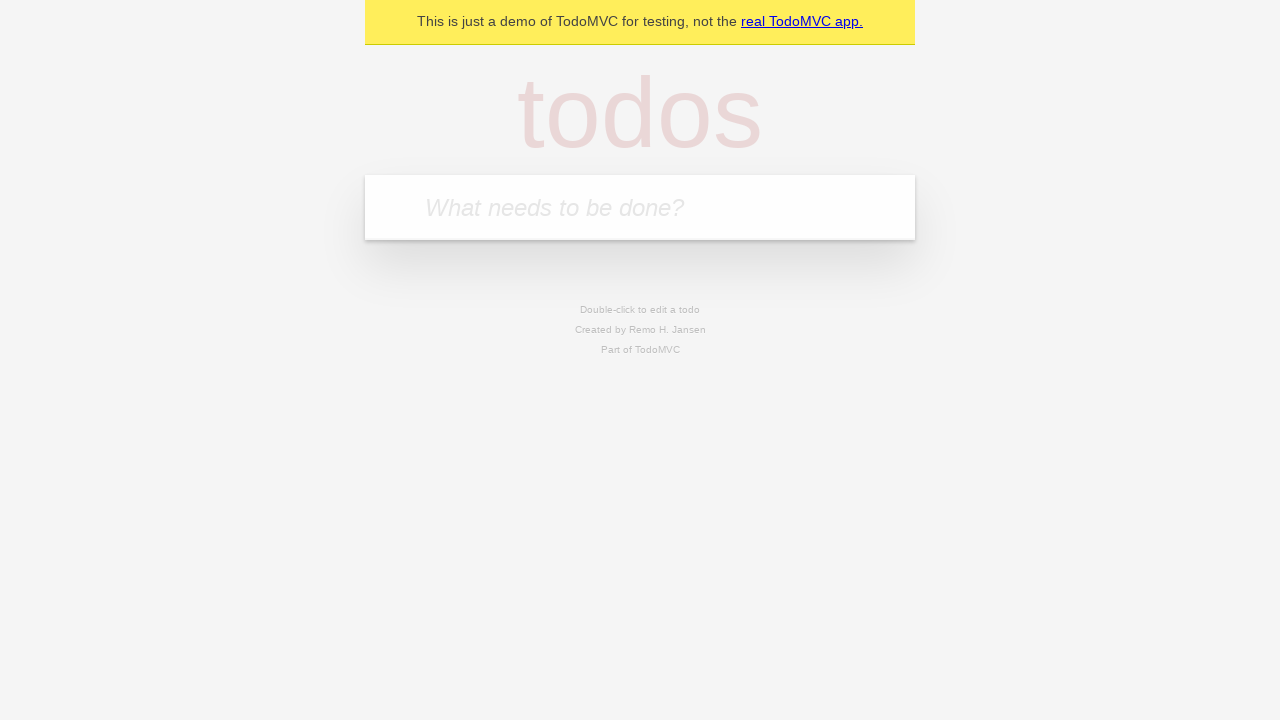

Filled todo input with 'buy some cheese' on internal:attr=[placeholder="What needs to be done?"i]
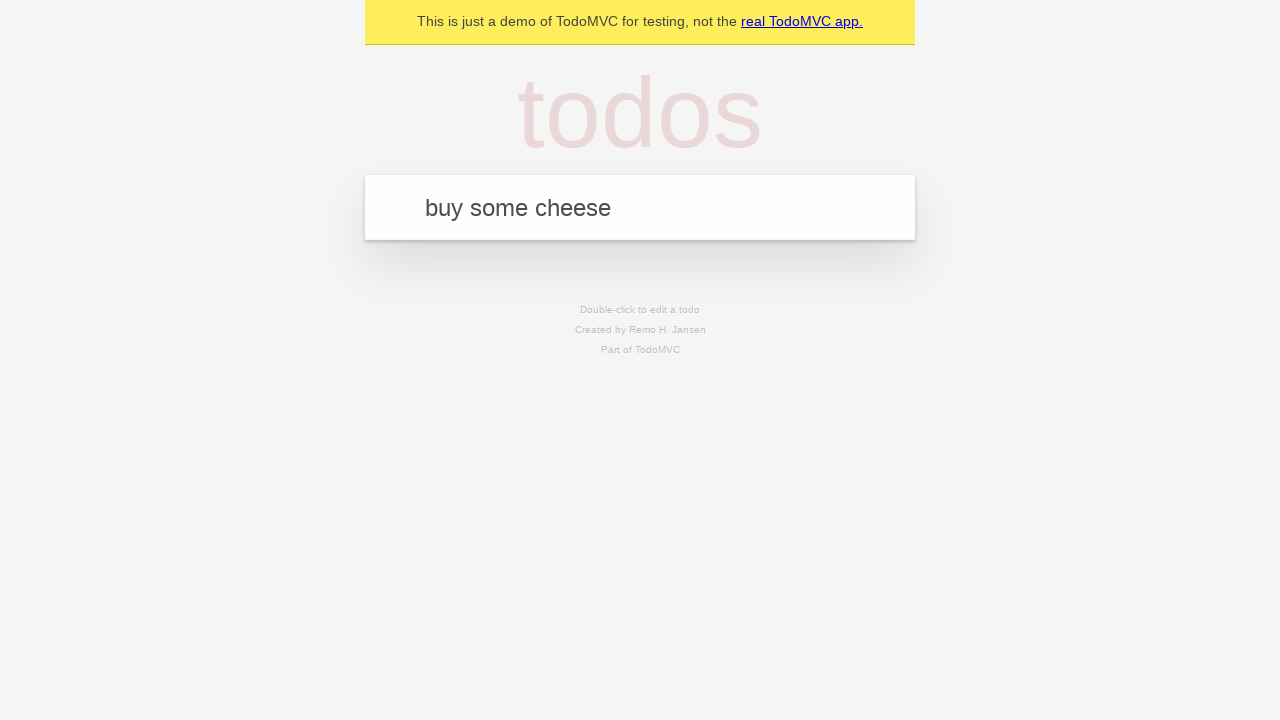

Pressed Enter to create todo 'buy some cheese' on internal:attr=[placeholder="What needs to be done?"i]
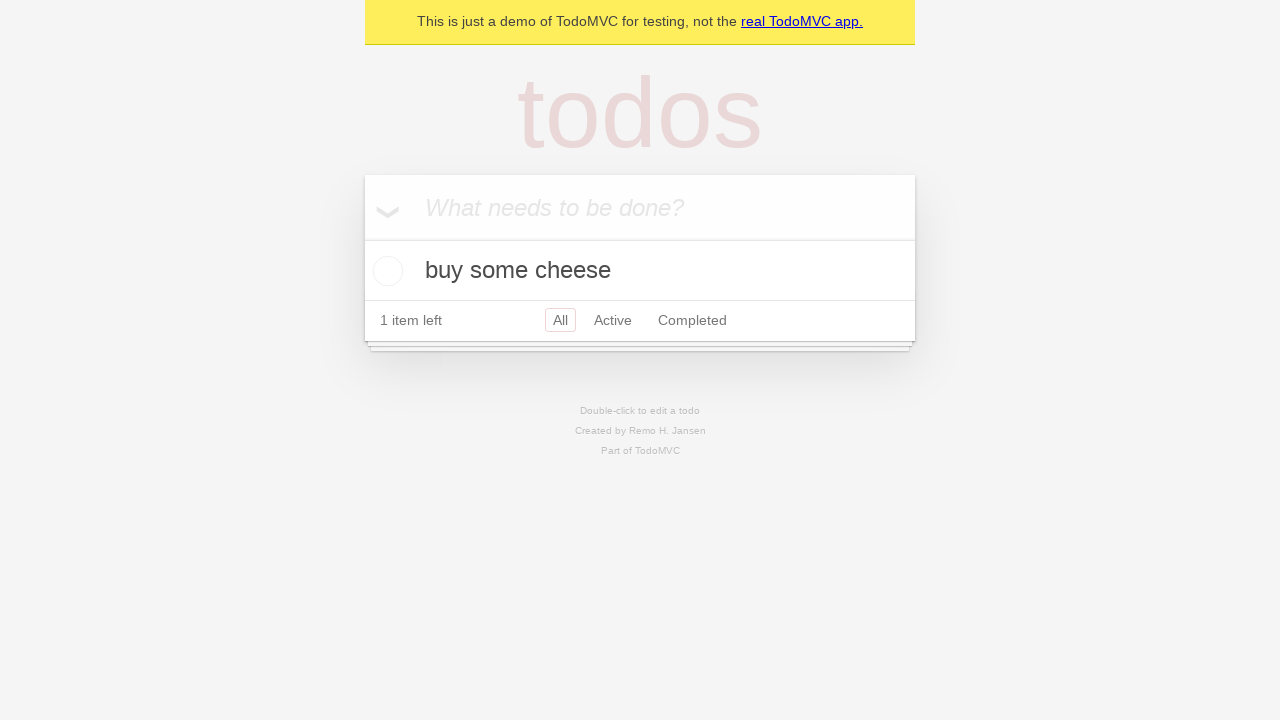

Filled todo input with 'feed the cat' on internal:attr=[placeholder="What needs to be done?"i]
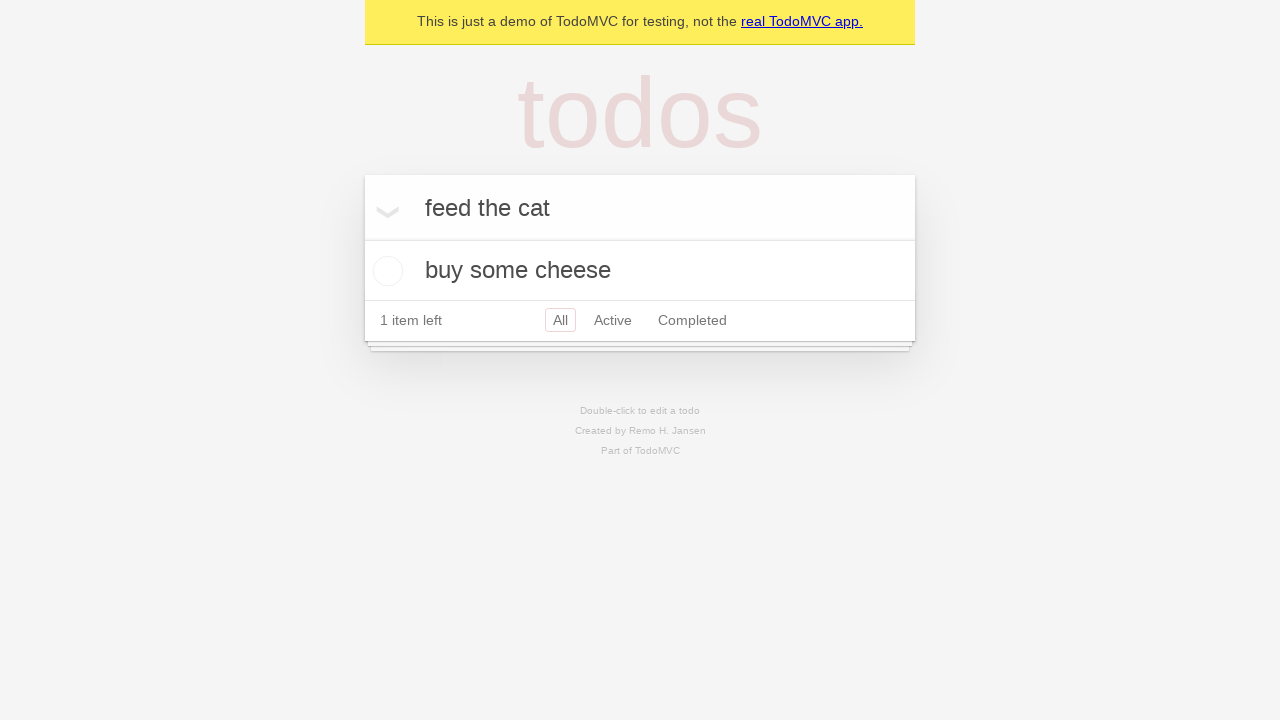

Pressed Enter to create todo 'feed the cat' on internal:attr=[placeholder="What needs to be done?"i]
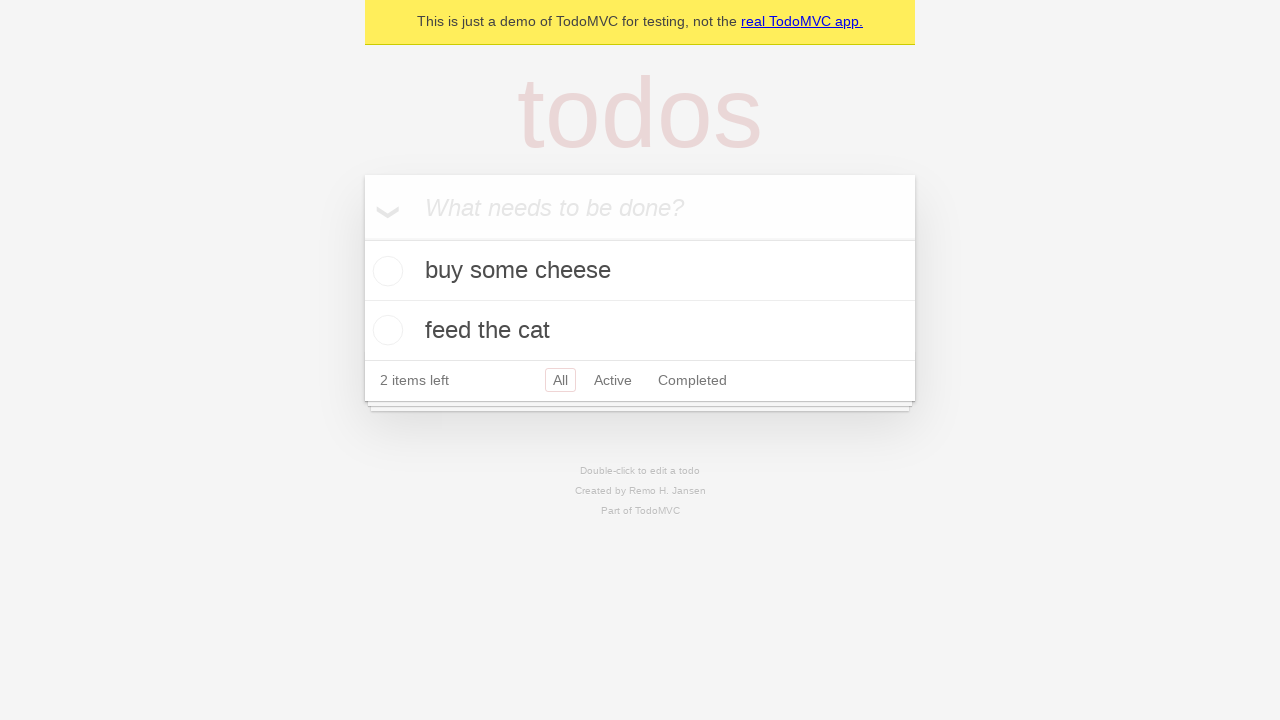

Filled todo input with 'book a doctors appointment' on internal:attr=[placeholder="What needs to be done?"i]
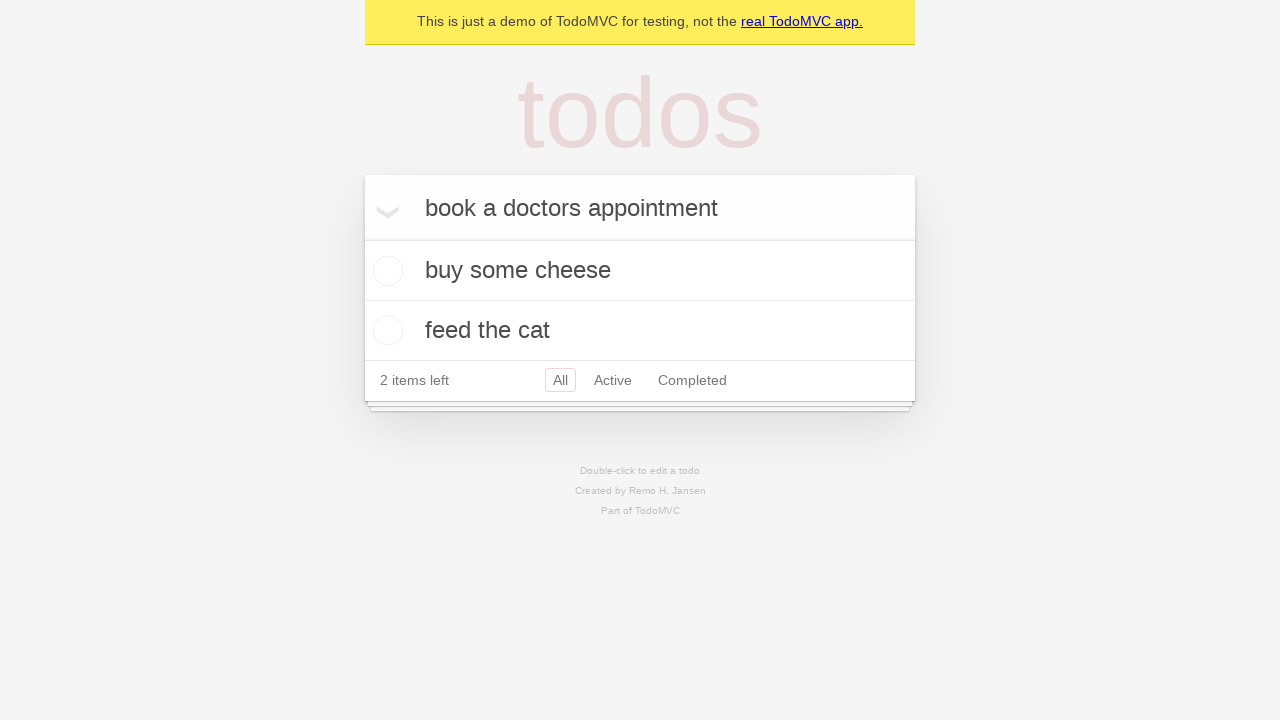

Pressed Enter to create todo 'book a doctors appointment' on internal:attr=[placeholder="What needs to be done?"i]
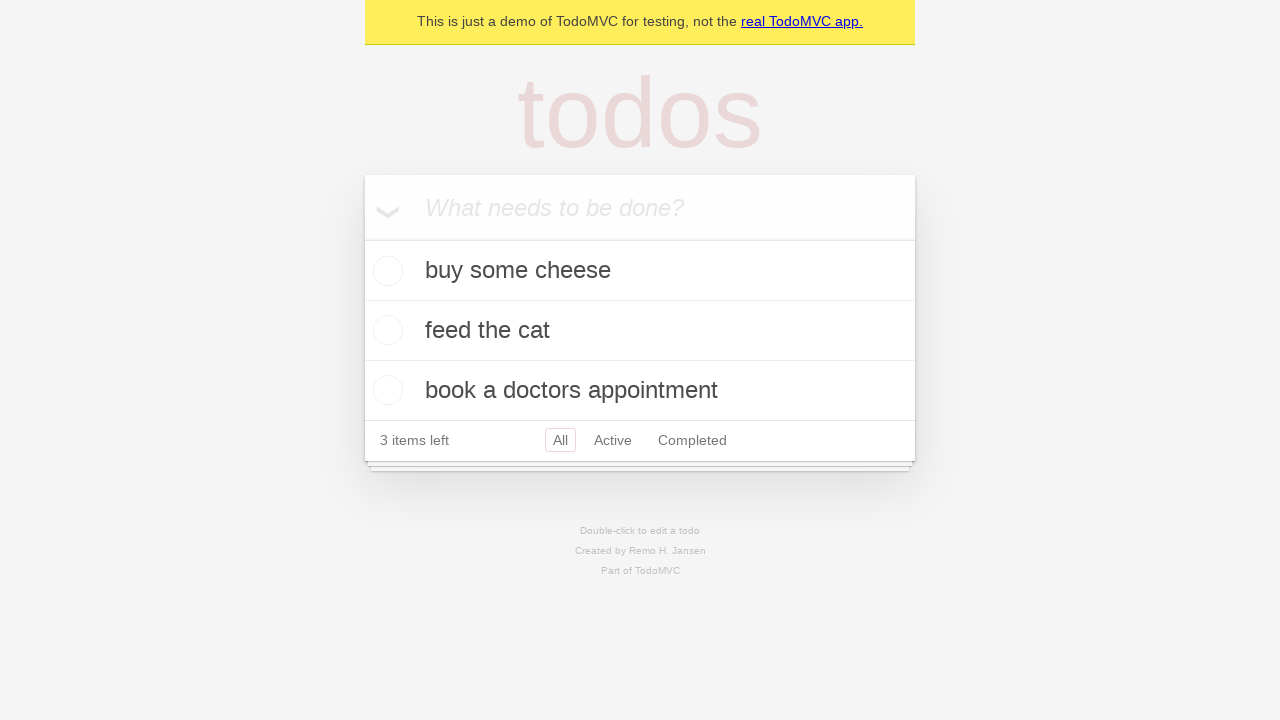

Checked 'Mark all as complete' checkbox at (362, 238) on internal:label="Mark all as complete"i
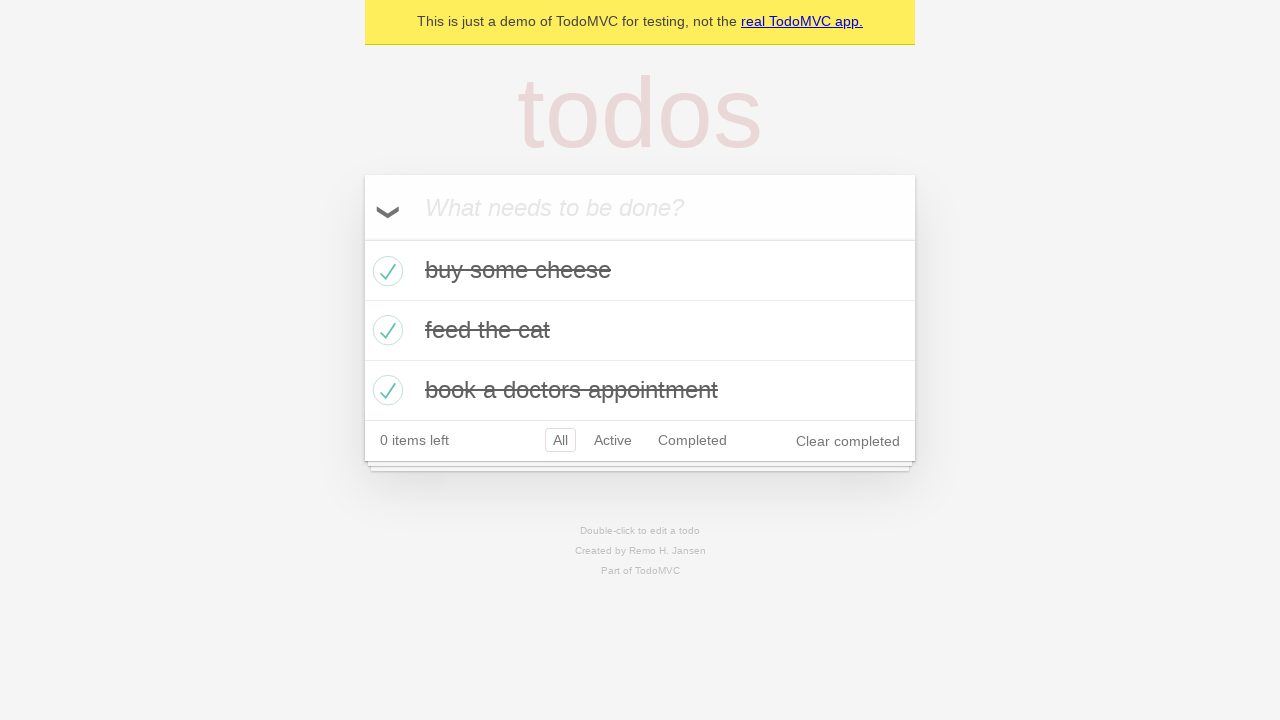

Unchecked the first todo item at (385, 271) on internal:testid=[data-testid="todo-item"s] >> nth=0 >> internal:role=checkbox
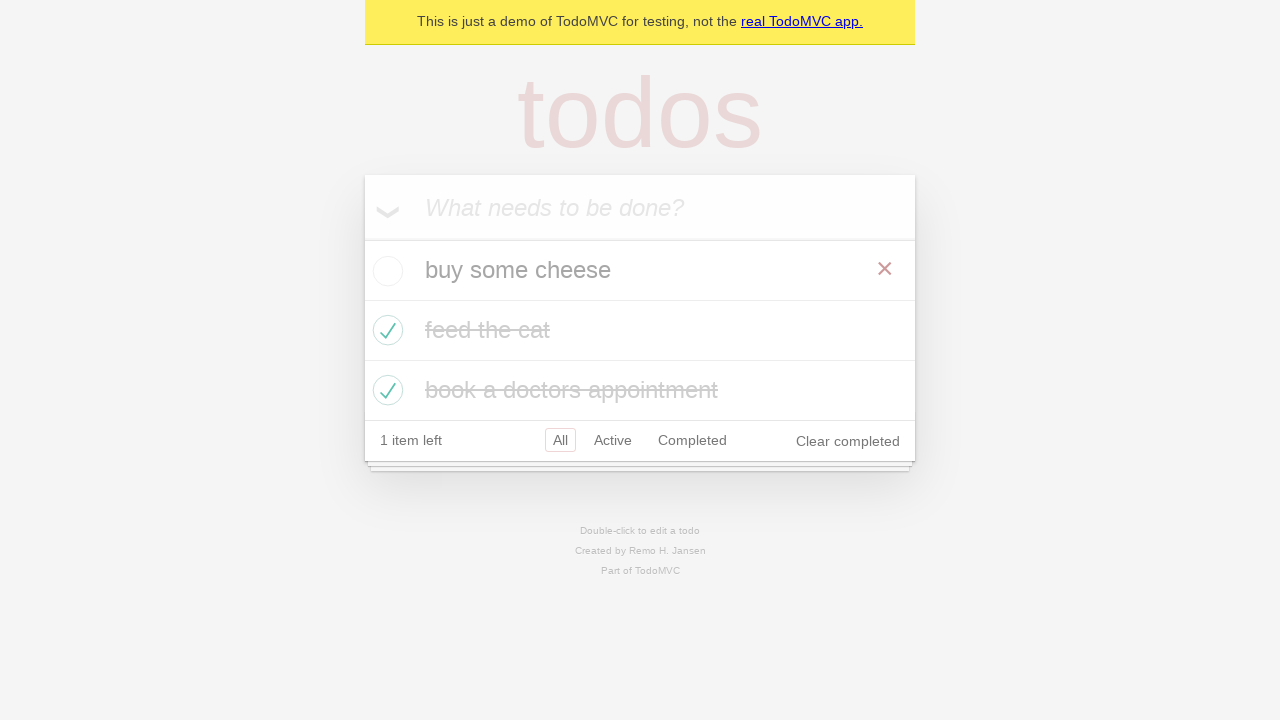

Checked the first todo item again at (385, 271) on internal:testid=[data-testid="todo-item"s] >> nth=0 >> internal:role=checkbox
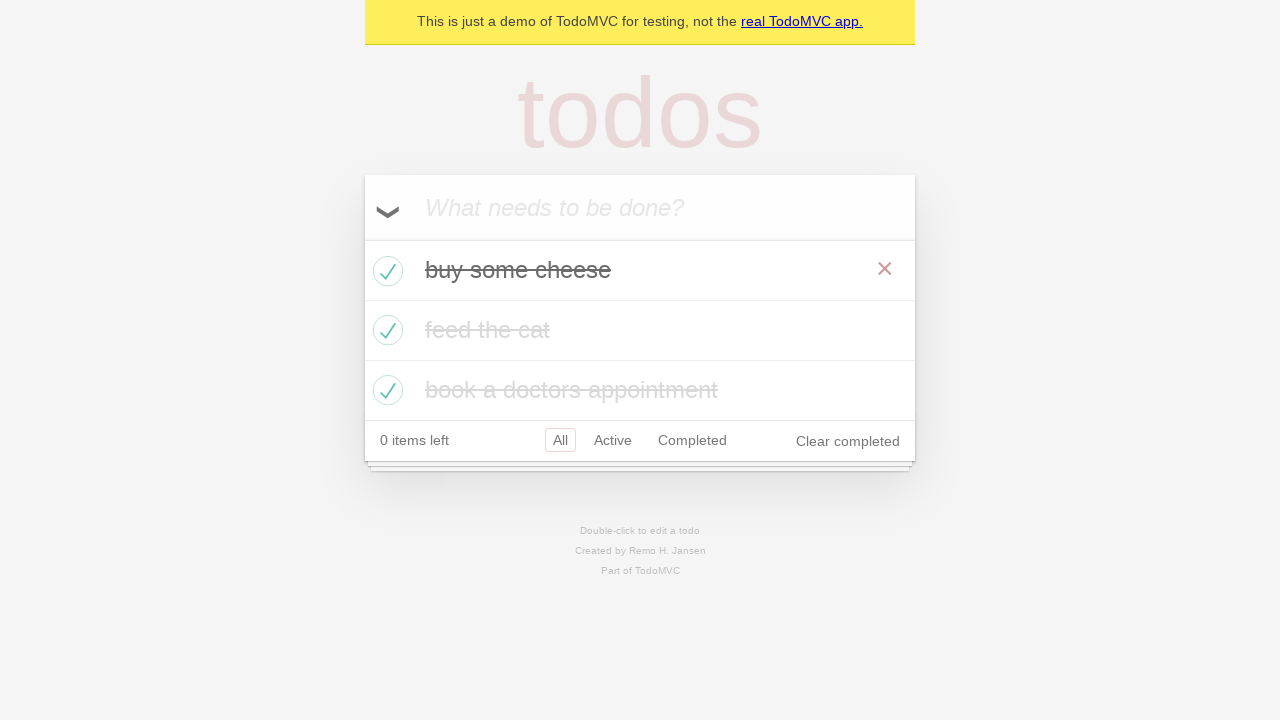

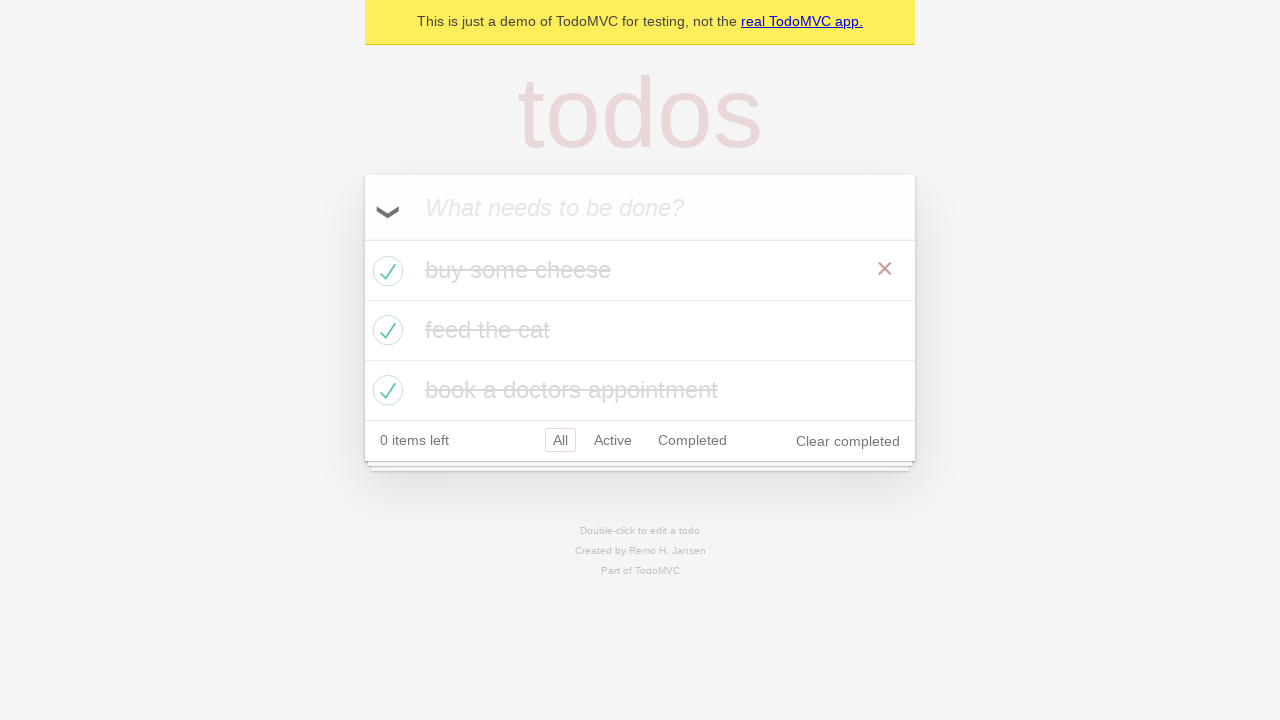